Tests navigation through tizag.com HTML tutorial section and interacts with a radio button on the HTML Radio tutorial page

Starting URL: http://tizag.com

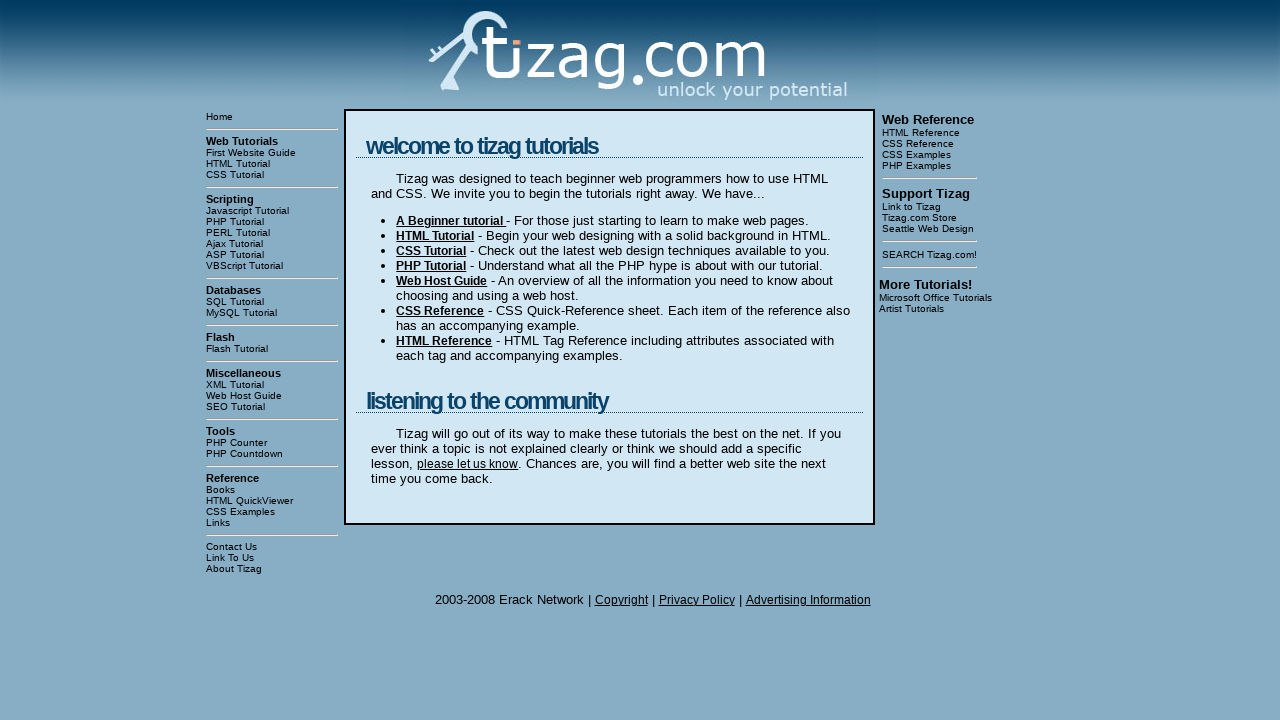

Clicked on HTML Tutorial link at (272, 164) on text=HTML Tutorial
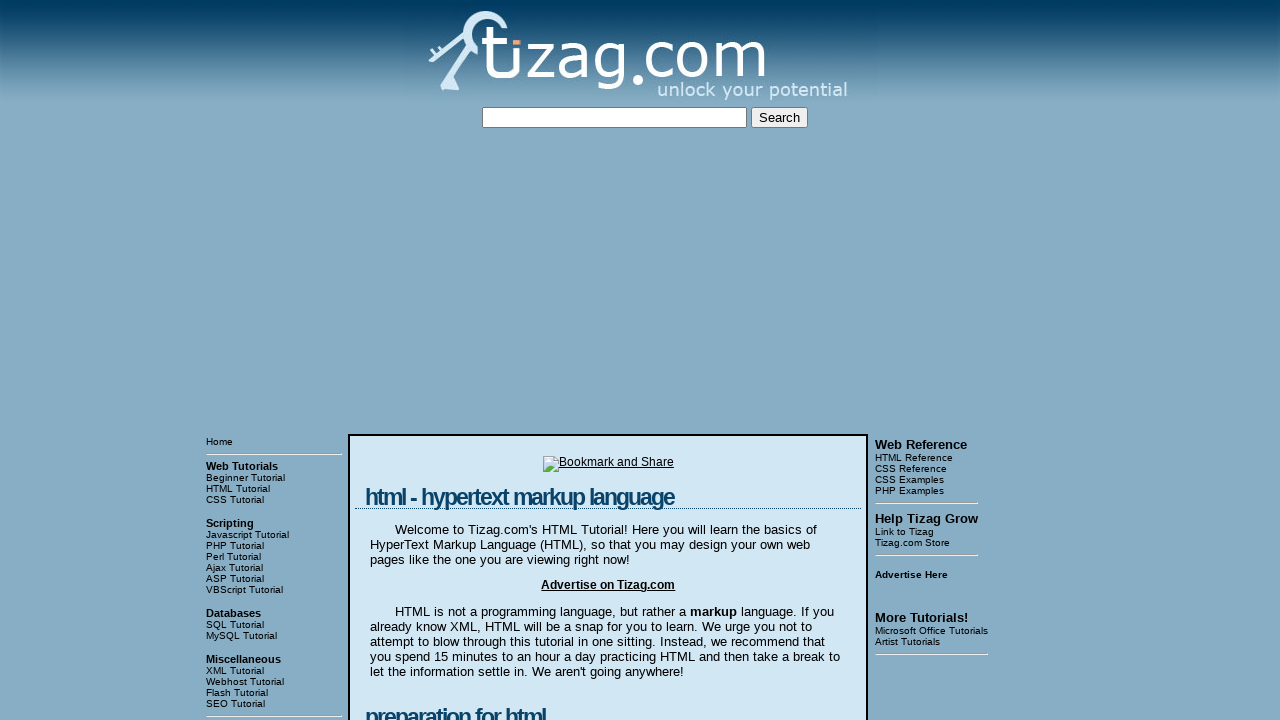

Clicked on HTML - Radio link to navigate to radio button tutorial at (274, 360) on text=HTML - Radio
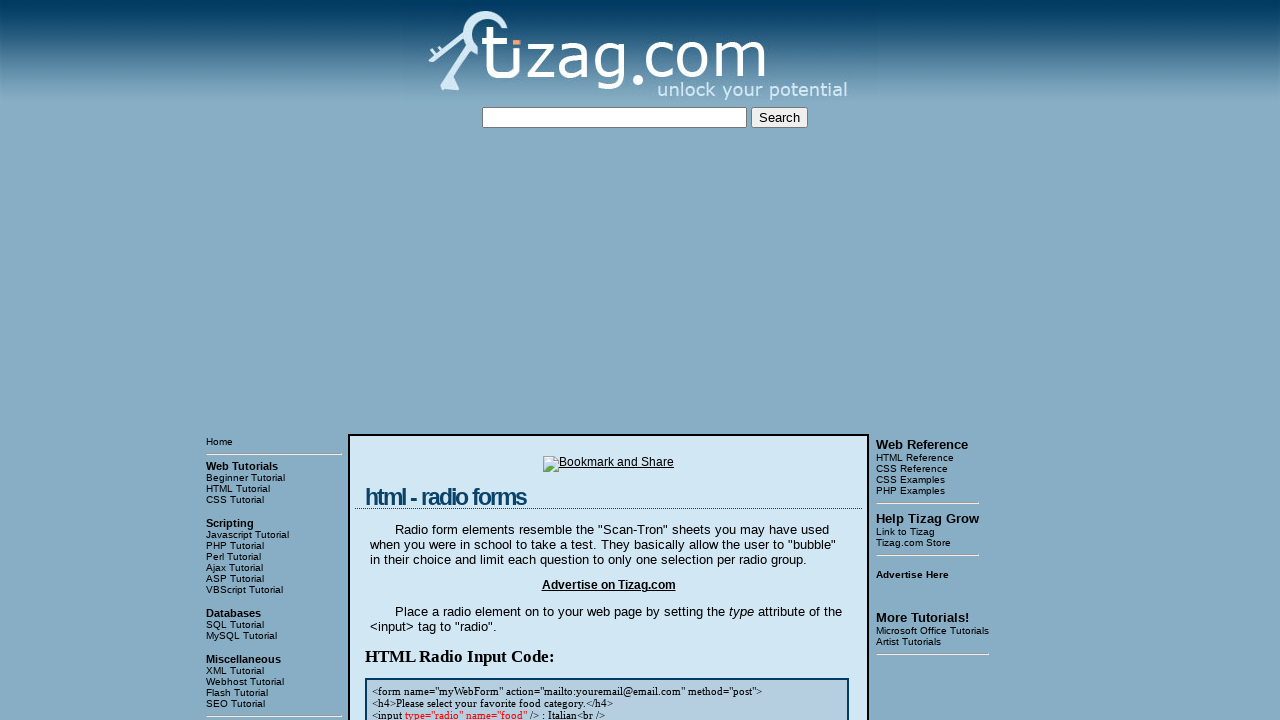

Clicked the first radio button in the HTML Radio tutorial example at (380, 360) on xpath=//html/body/table[3]/tbody/tr[1]/td[2]/table/tbody/tr/td/div[4]/input[1]
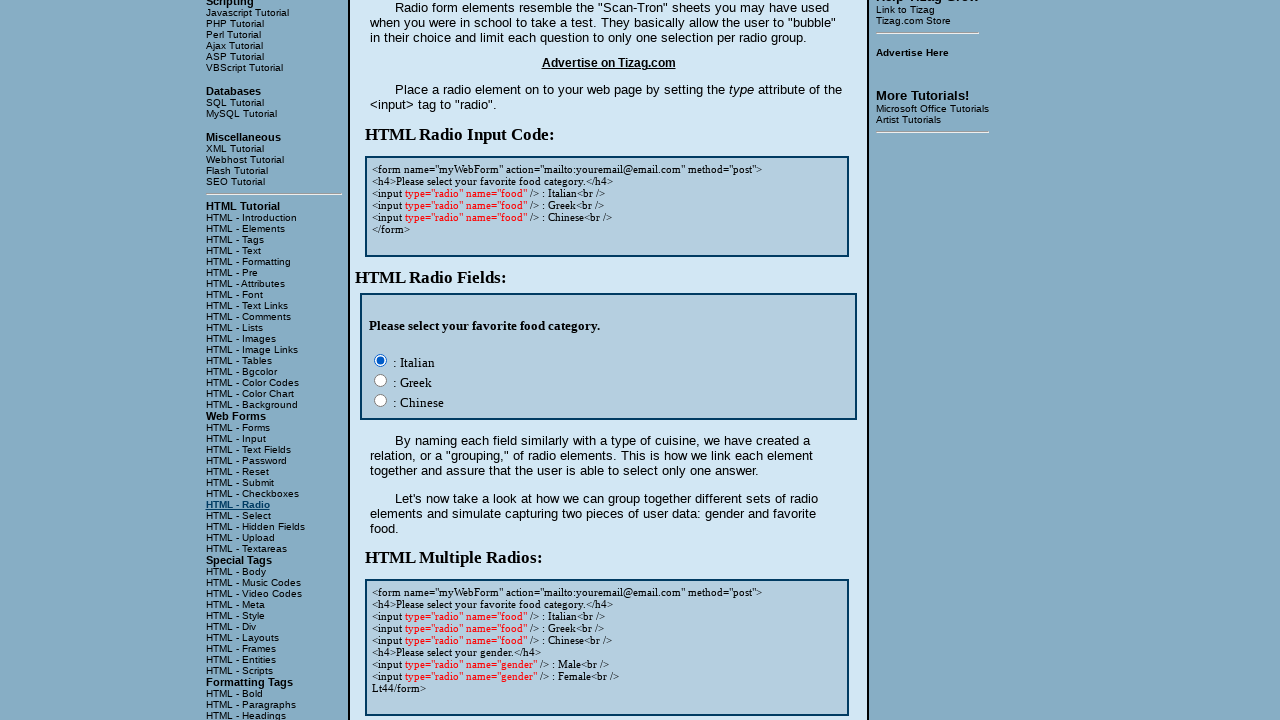

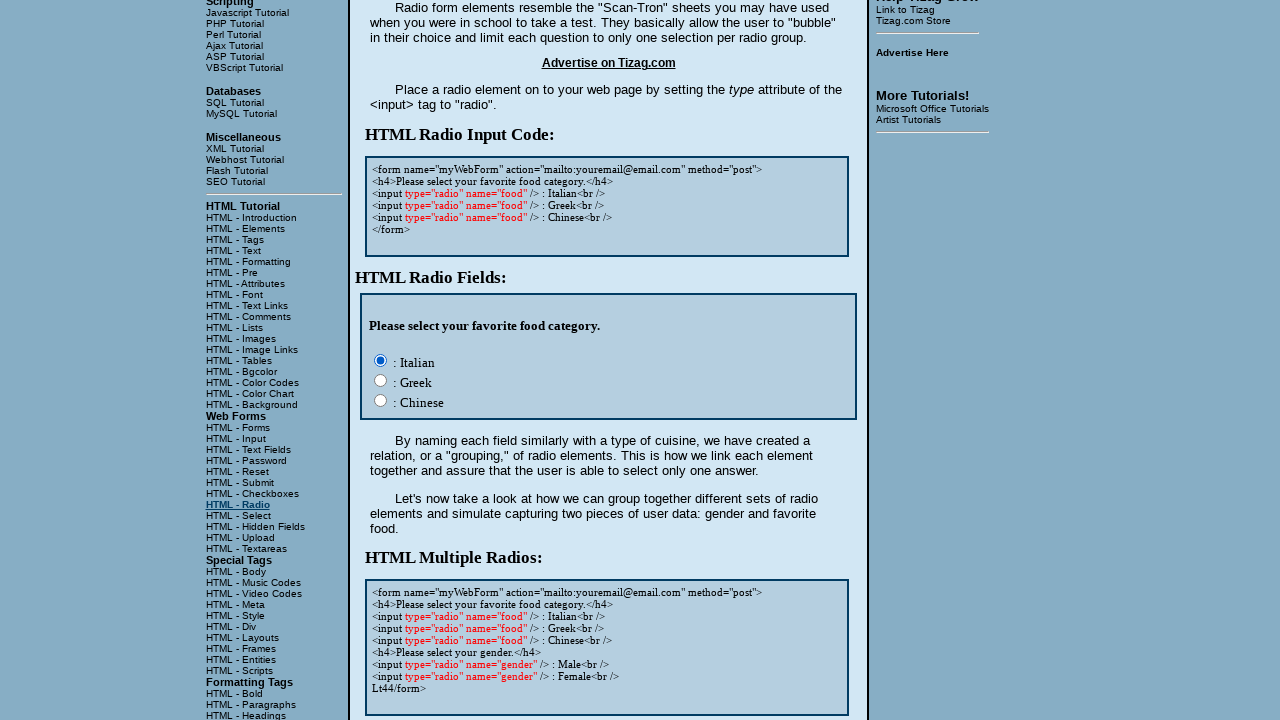